Tests filtering to display only active (incomplete) todo items

Starting URL: https://demo.playwright.dev/todomvc

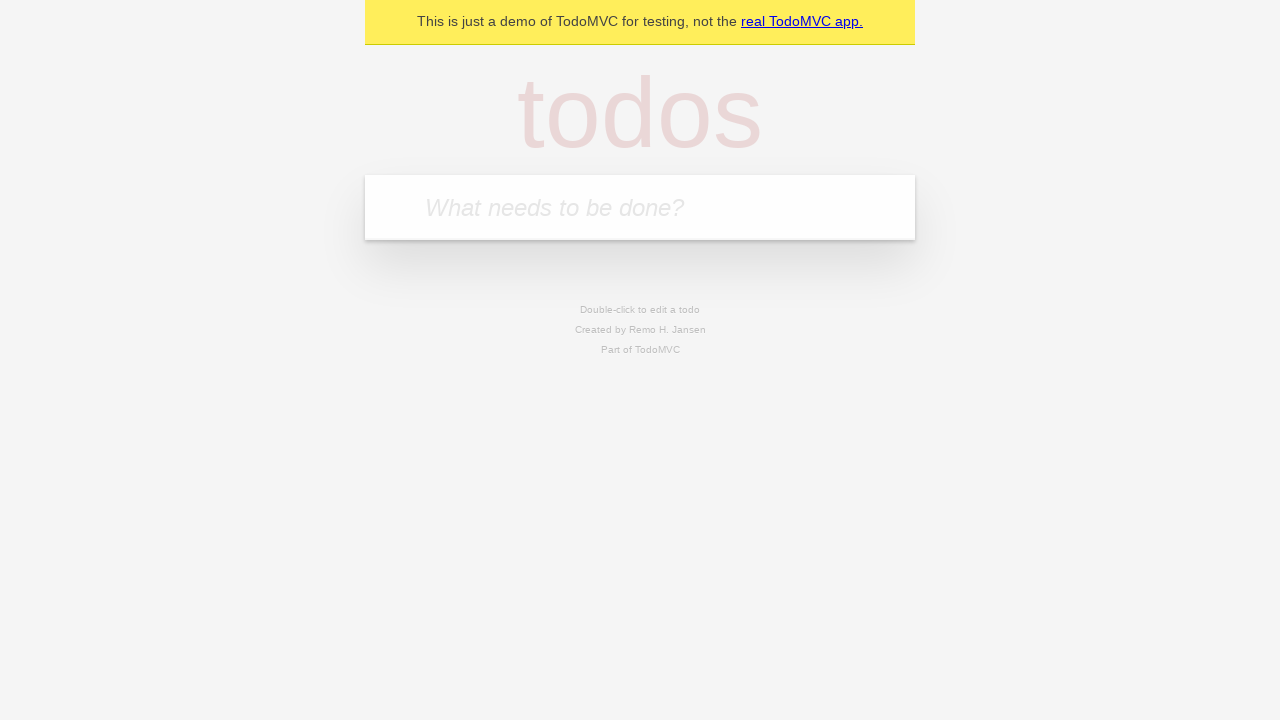

Located the 'What needs to be done?' input field
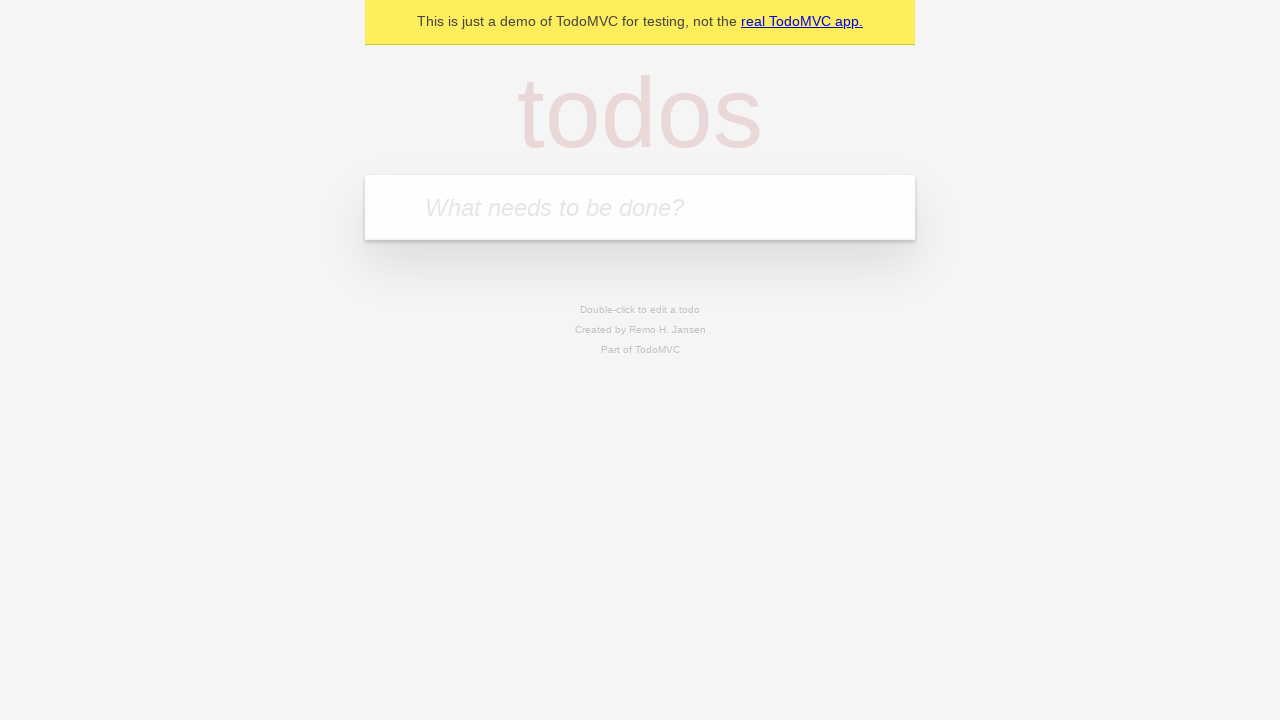

Filled input with 'buy some cheese' on internal:attr=[placeholder="What needs to be done?"i]
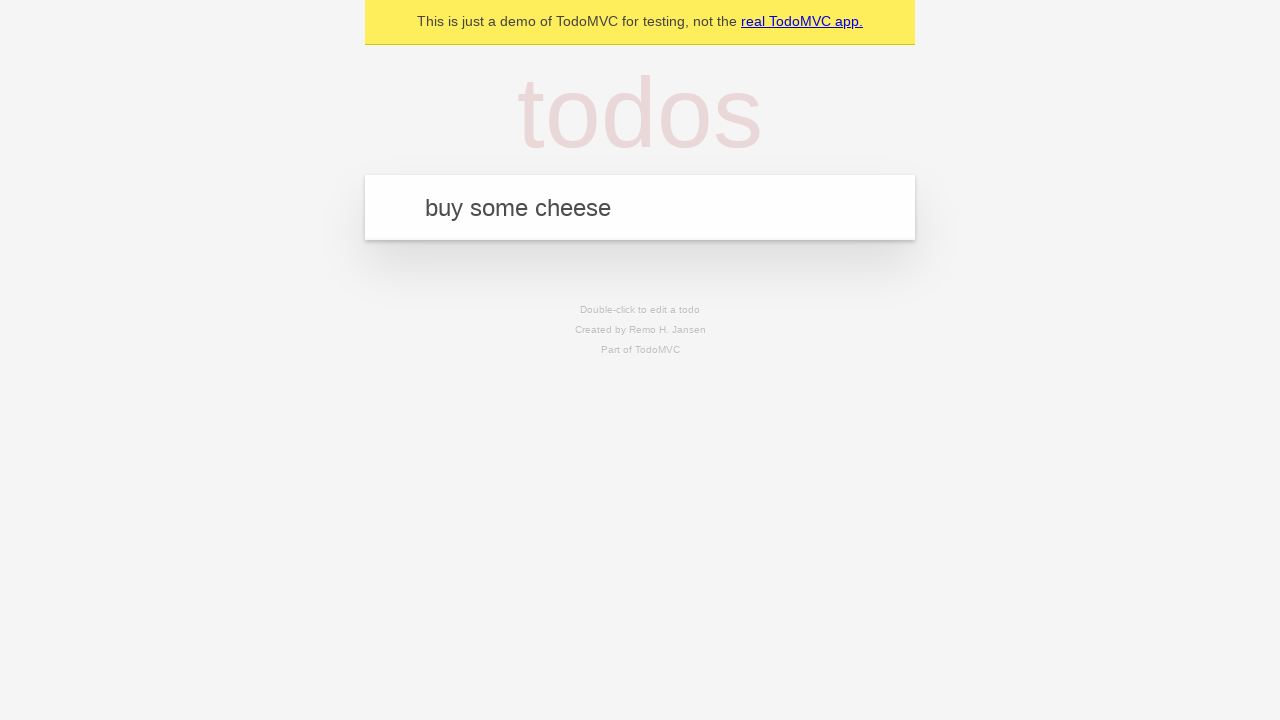

Pressed Enter to create first todo item on internal:attr=[placeholder="What needs to be done?"i]
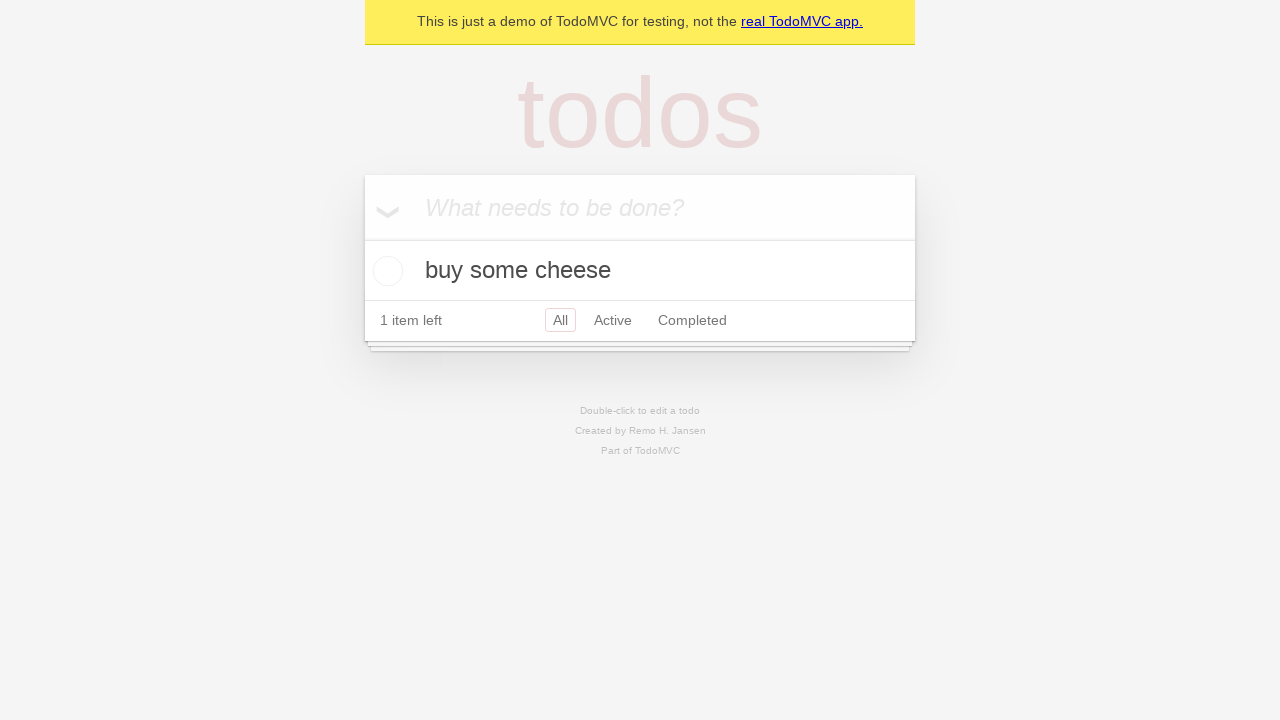

Filled input with 'feed the cat' on internal:attr=[placeholder="What needs to be done?"i]
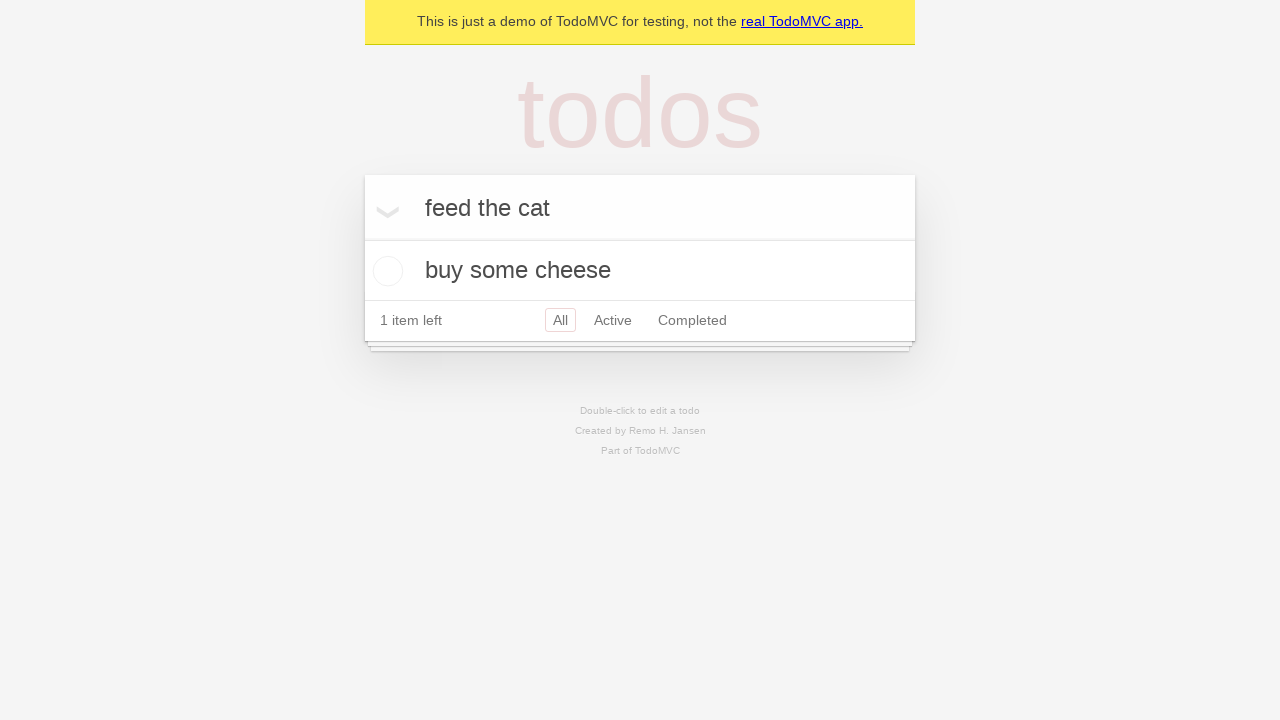

Pressed Enter to create second todo item on internal:attr=[placeholder="What needs to be done?"i]
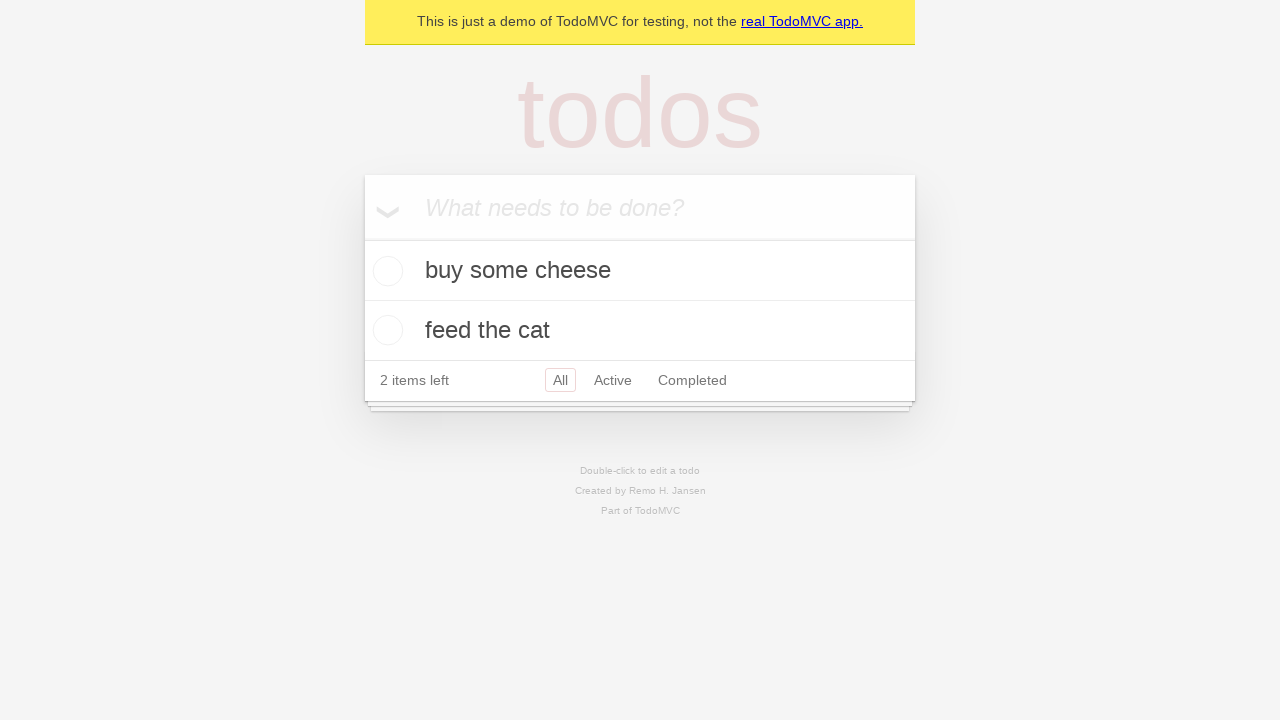

Filled input with 'book a doctors appointment' on internal:attr=[placeholder="What needs to be done?"i]
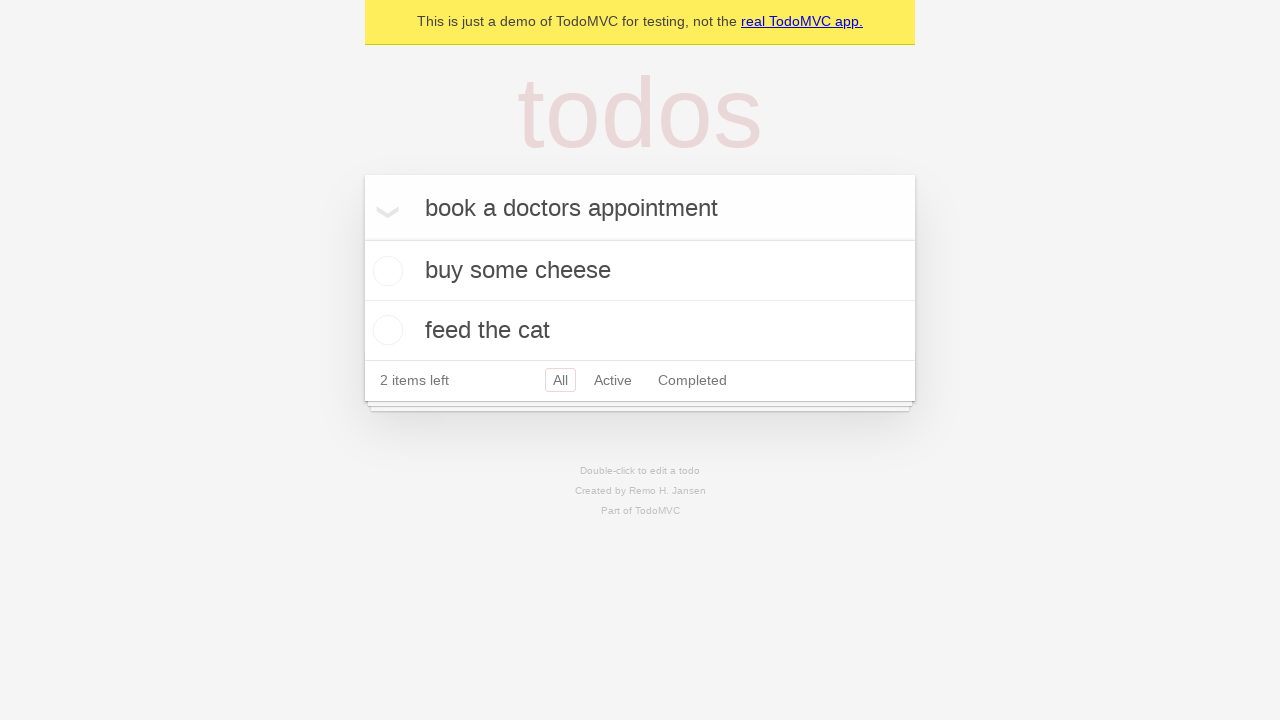

Pressed Enter to create third todo item on internal:attr=[placeholder="What needs to be done?"i]
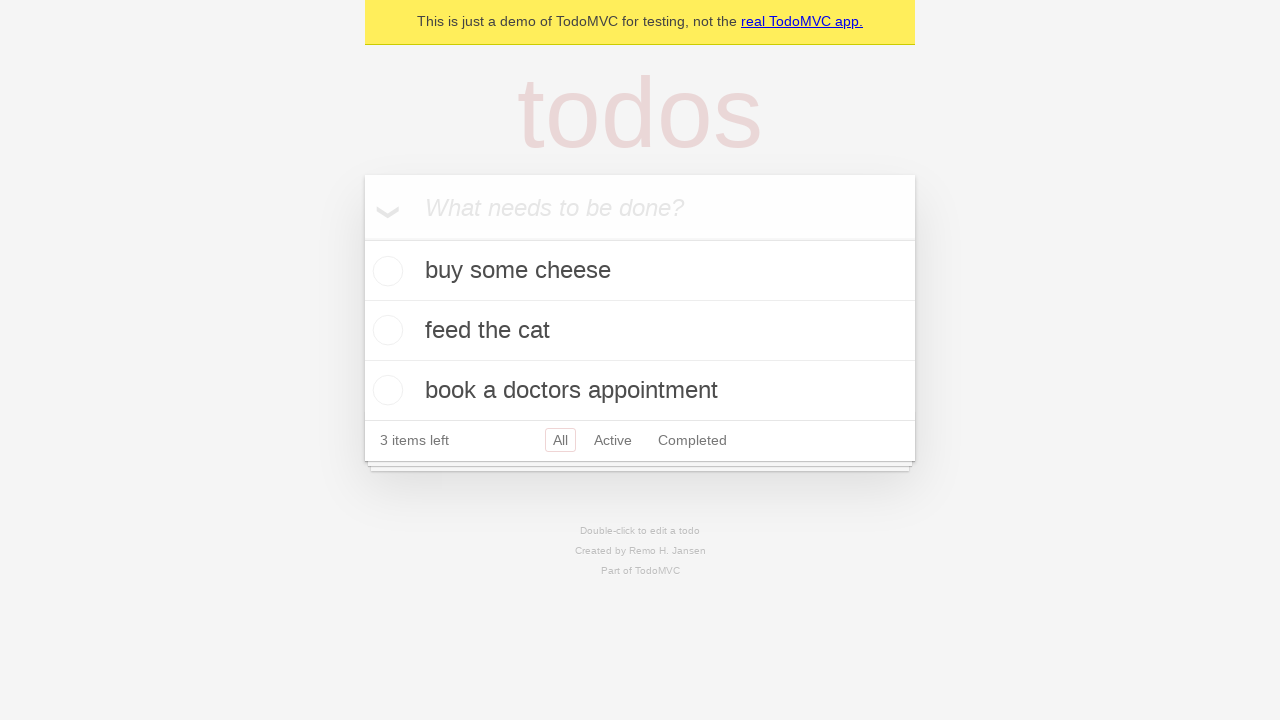

Checked the second todo item to mark it as complete at (385, 330) on internal:testid=[data-testid="todo-item"s] >> nth=1 >> internal:role=checkbox
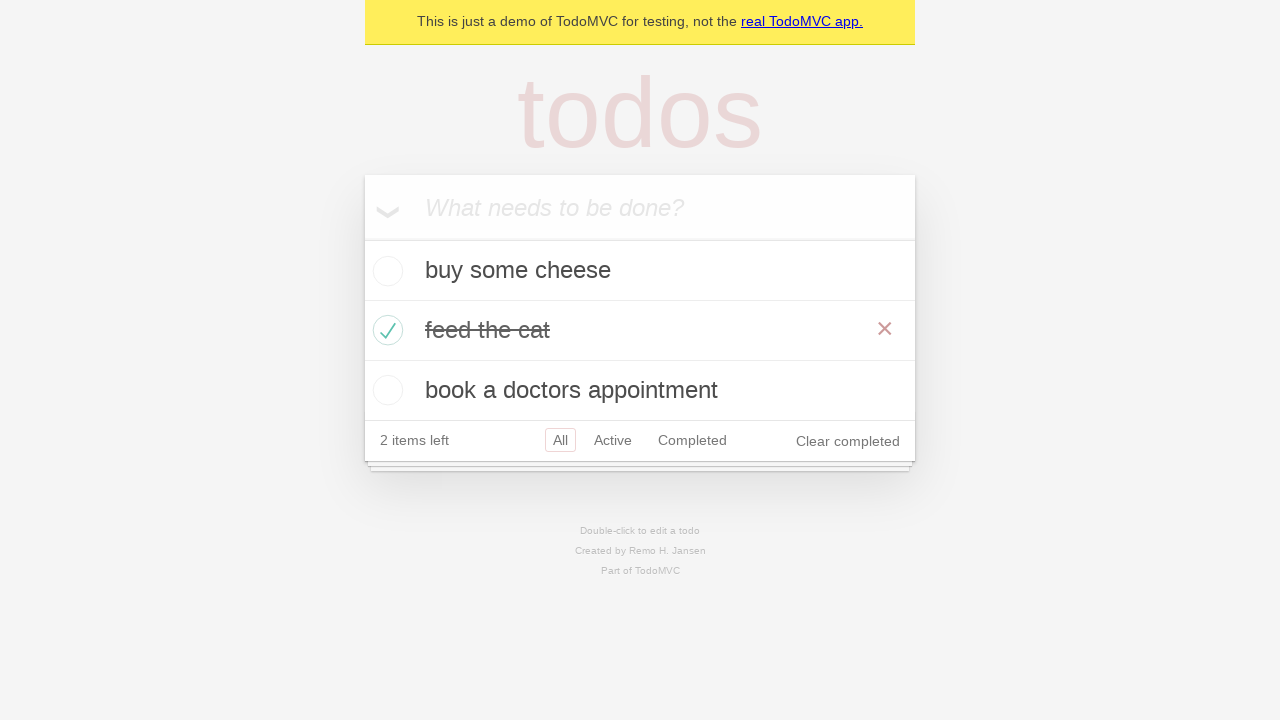

Clicked Active filter to display only incomplete todo items at (613, 440) on internal:role=link[name="Active"i]
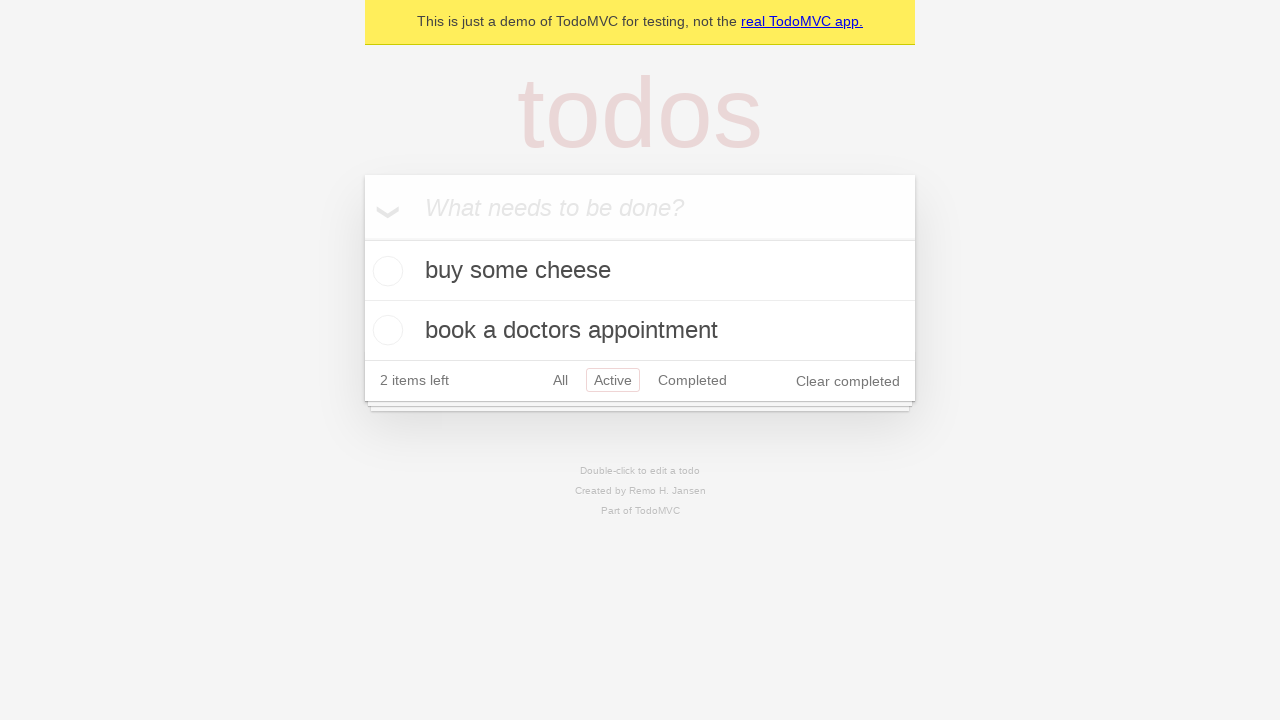

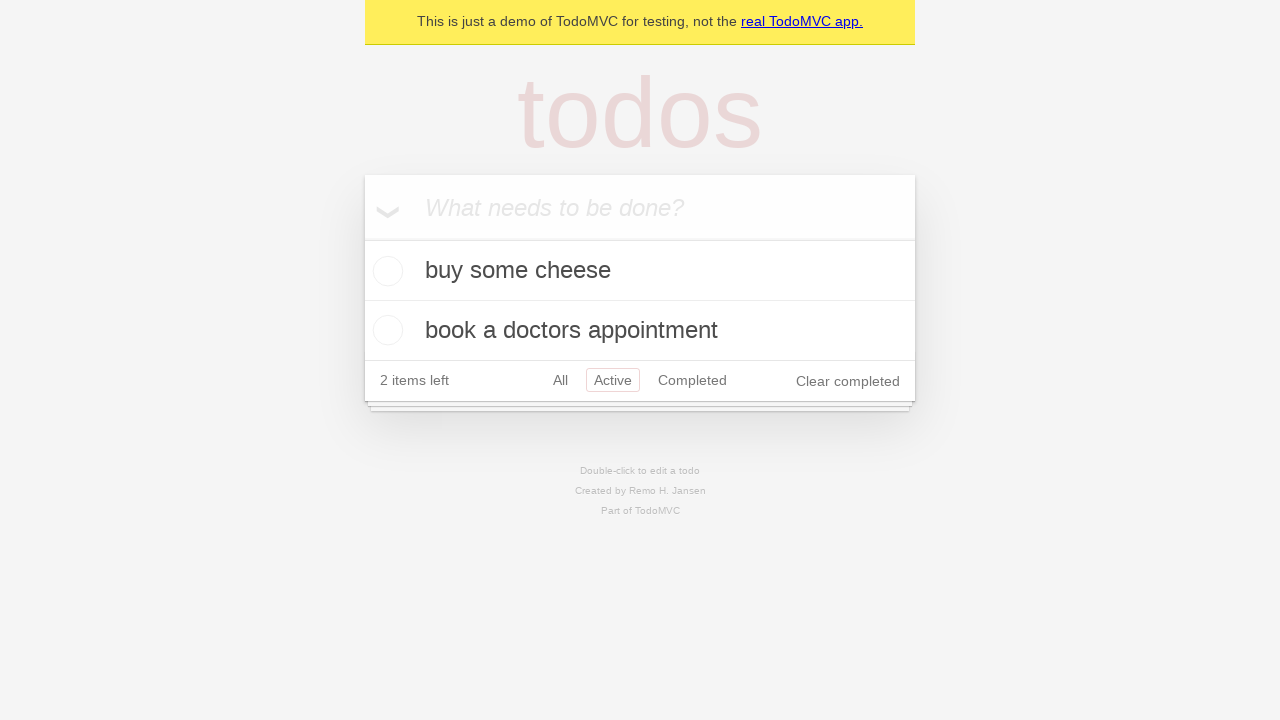